Opens the appointment modal and fills in the pet name field

Starting URL: https://test-a-pet.vercel.app/

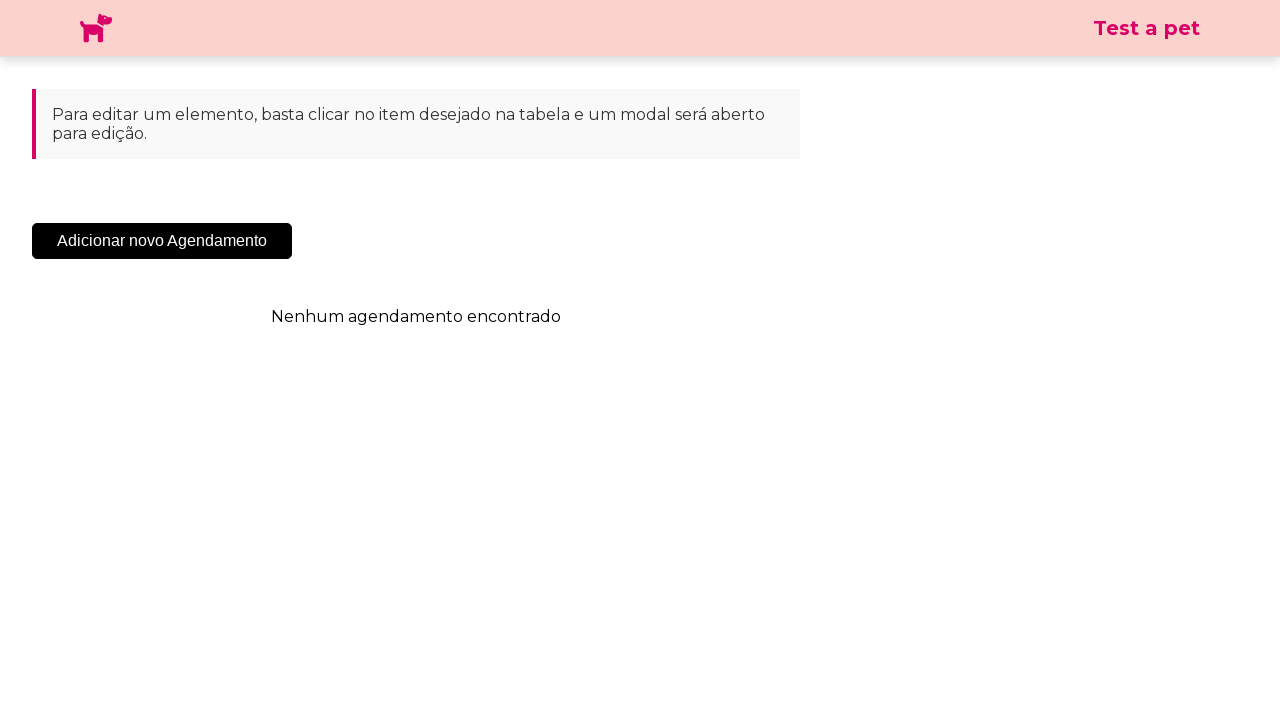

Clicked 'Add New Appointment' button to open modal at (162, 241) on .sc-cHqXqK.kZzwzX
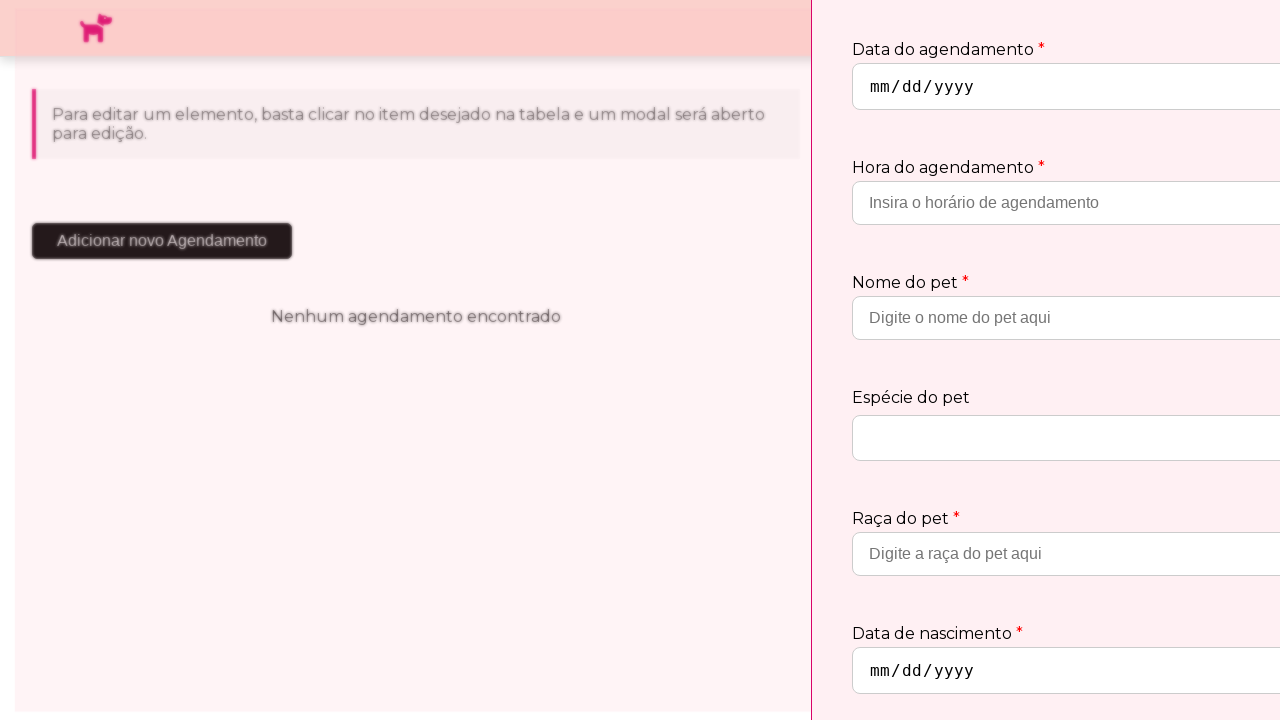

Appointment modal appeared and became visible
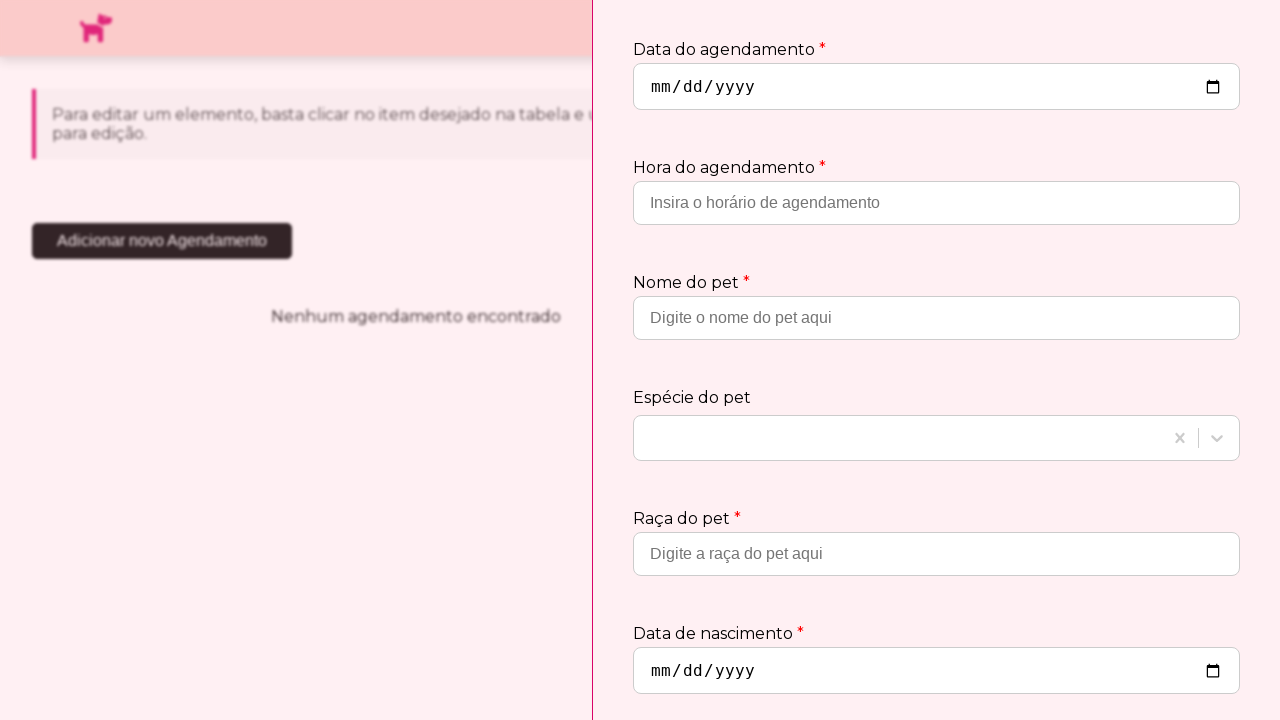

Filled pet name field with 'Rex' on input[placeholder='Digite o nome do pet aqui']
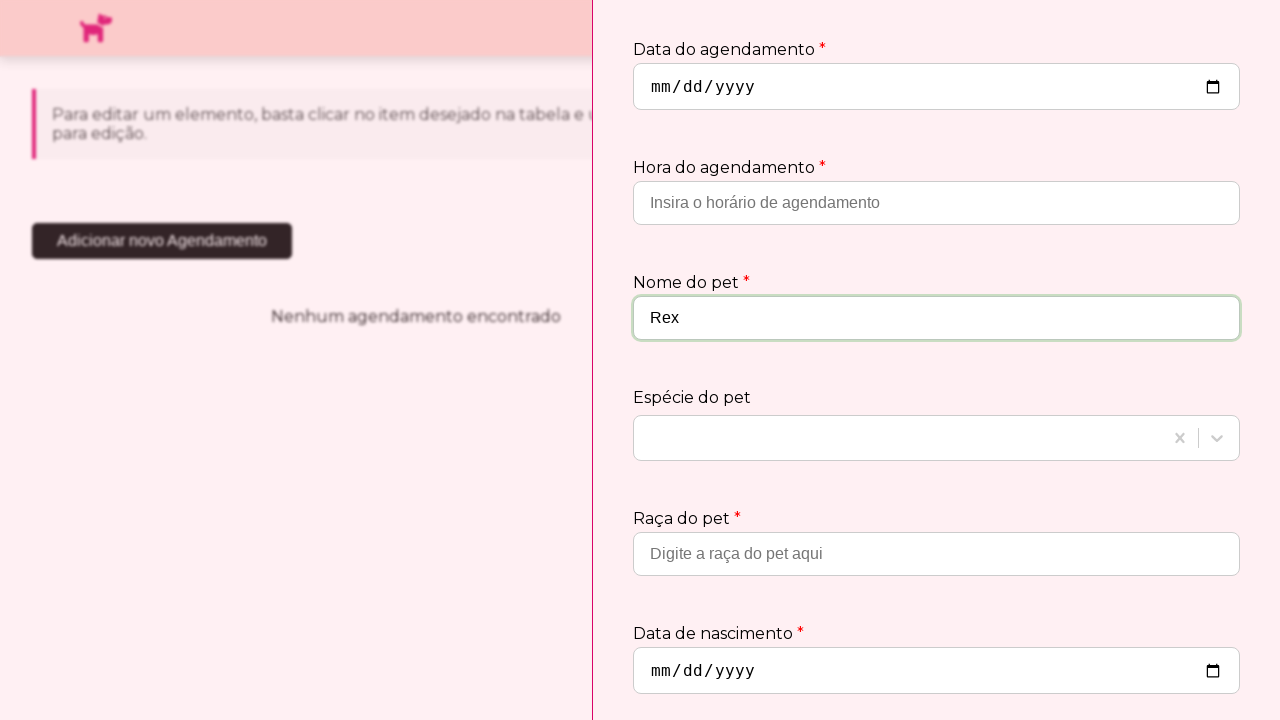

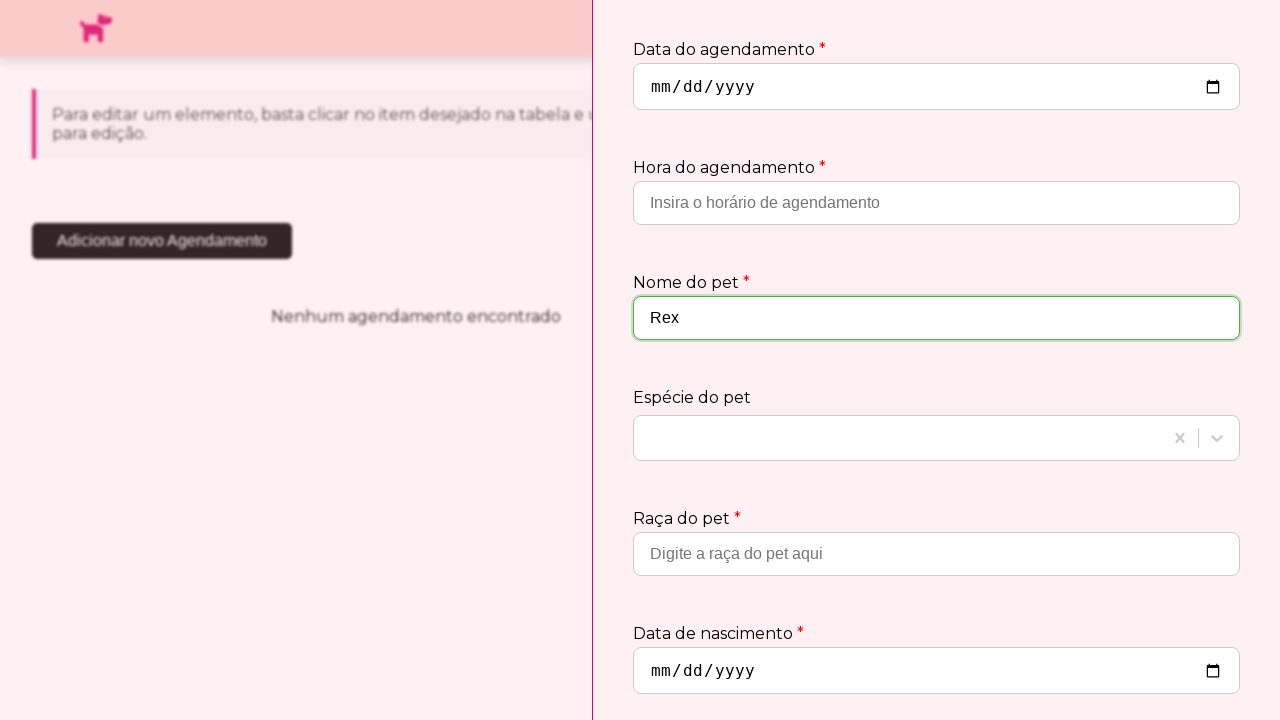